Tests static dropdown selection functionality by selecting options using different methods - by index, visible text, and value

Starting URL: https://rahulshettyacademy.com/dropdownsPractise/

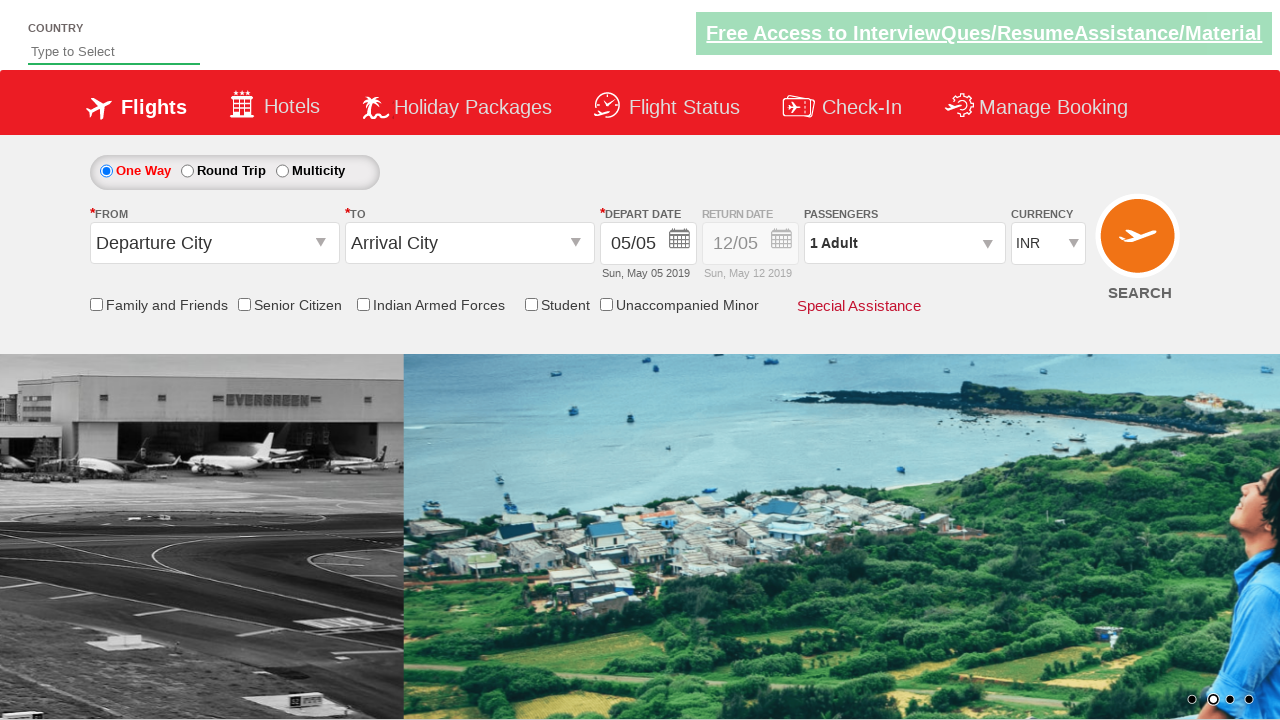

Selected 4th option (index 3) from currency dropdown on #ctl00_mainContent_DropDownListCurrency
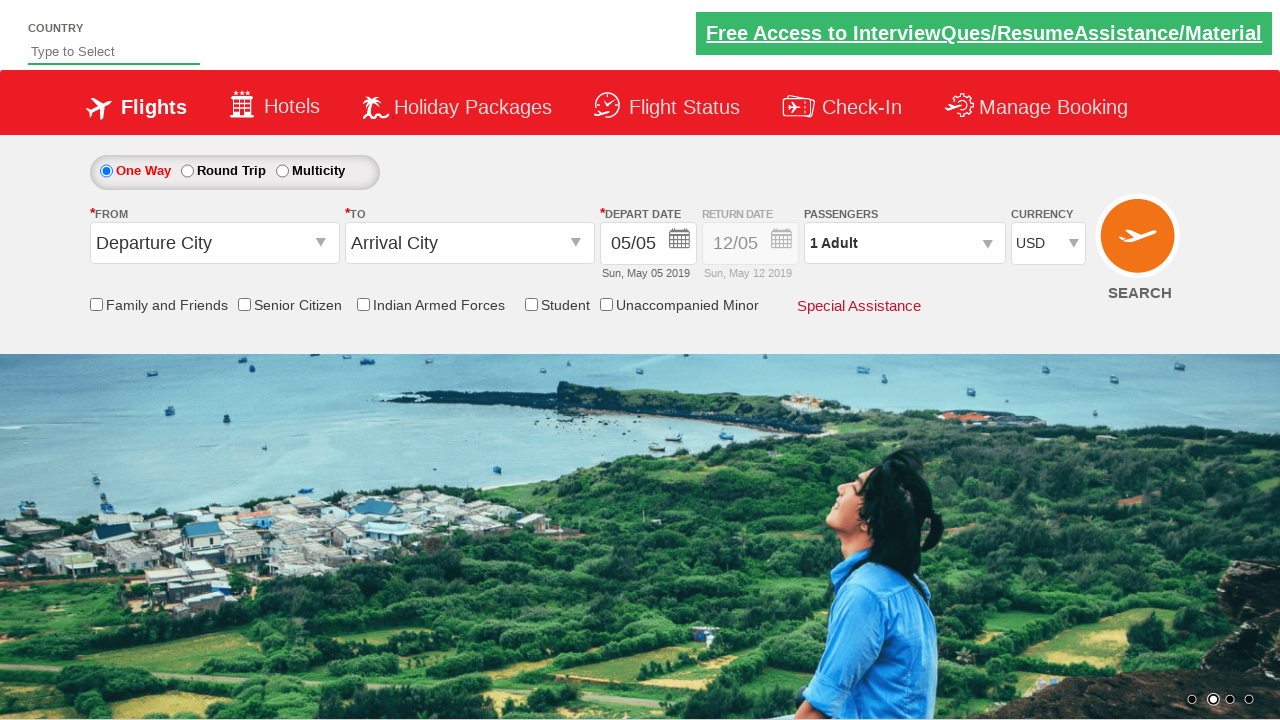

Waited 2 seconds between dropdown selections
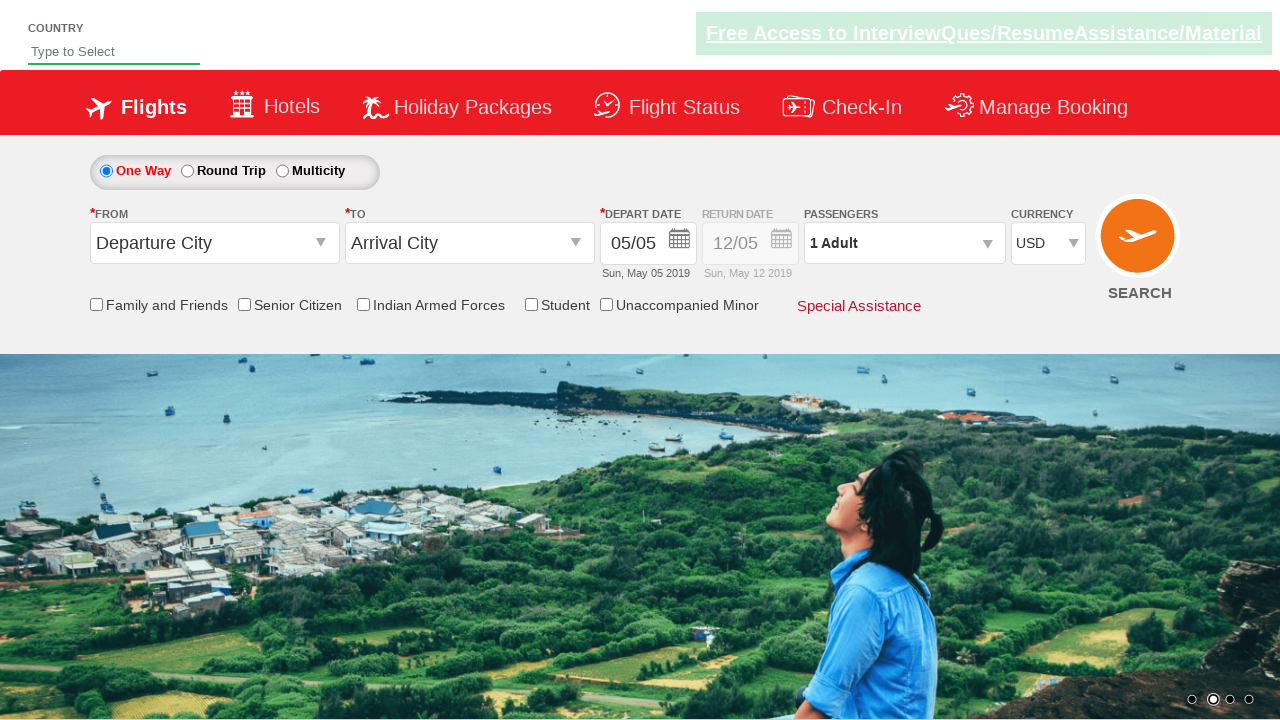

Selected AED option by visible text from currency dropdown on #ctl00_mainContent_DropDownListCurrency
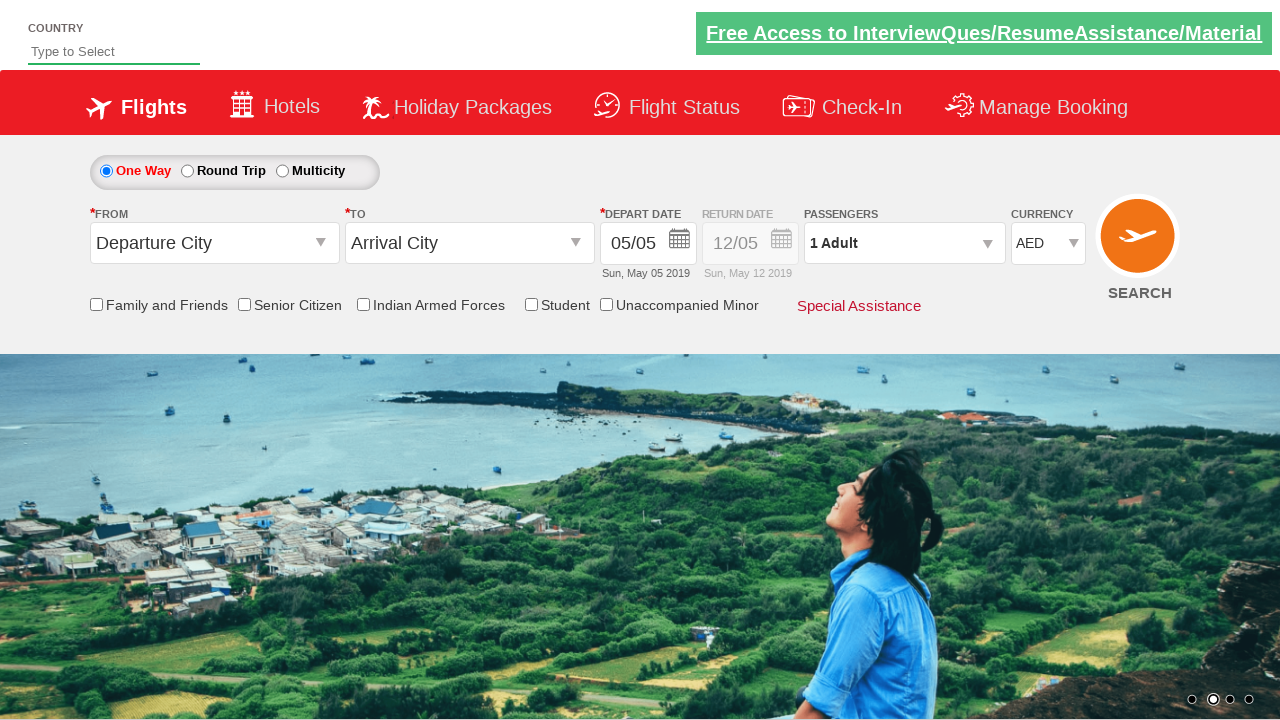

Waited 2 seconds between dropdown selections
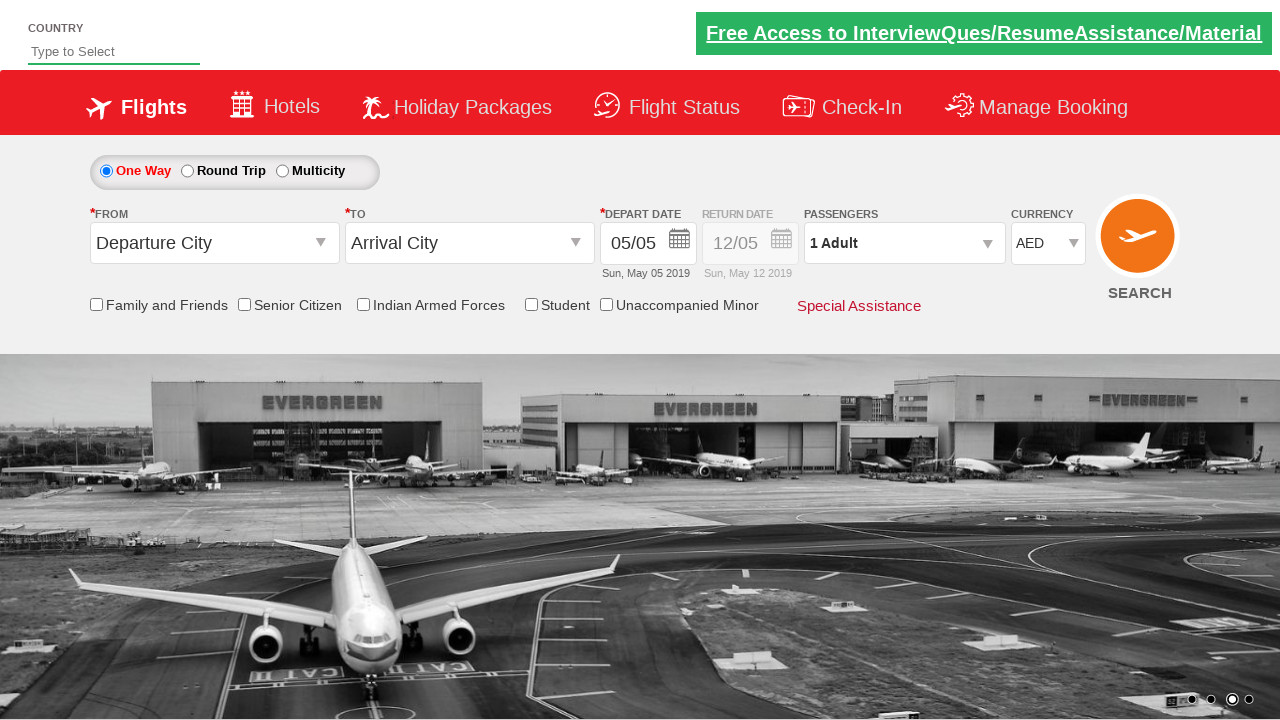

Selected INR option by value from currency dropdown on #ctl00_mainContent_DropDownListCurrency
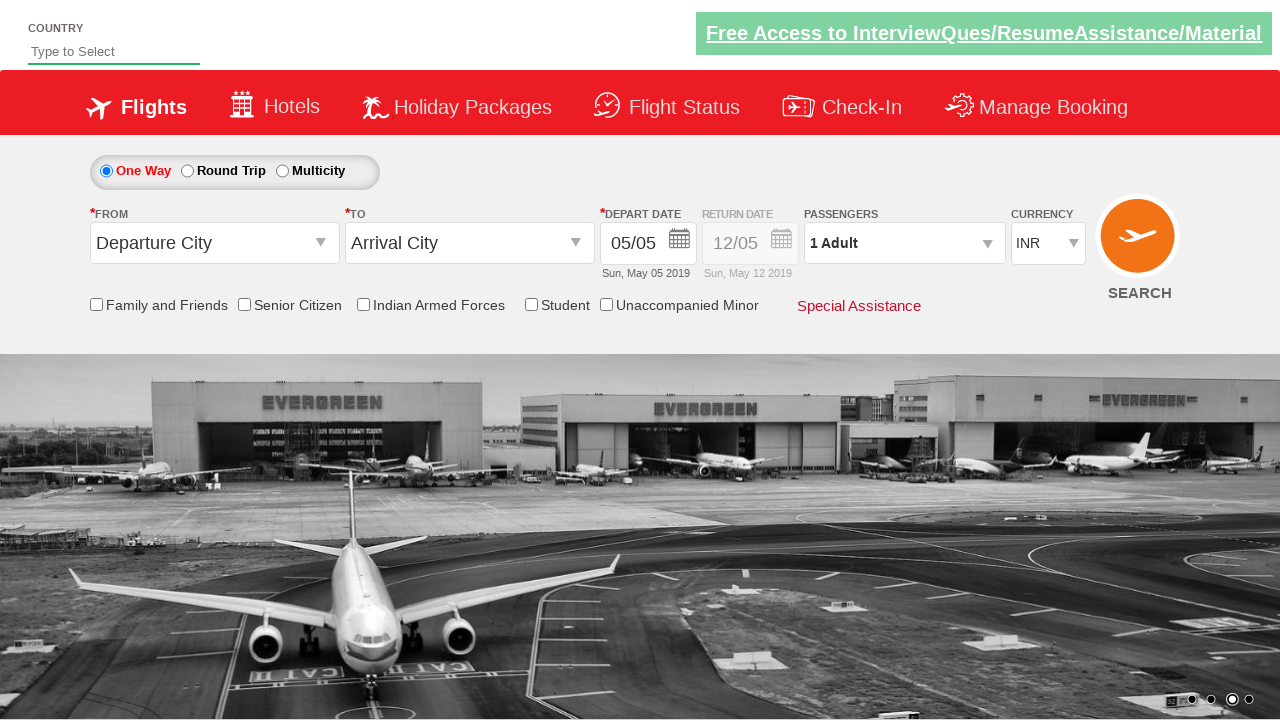

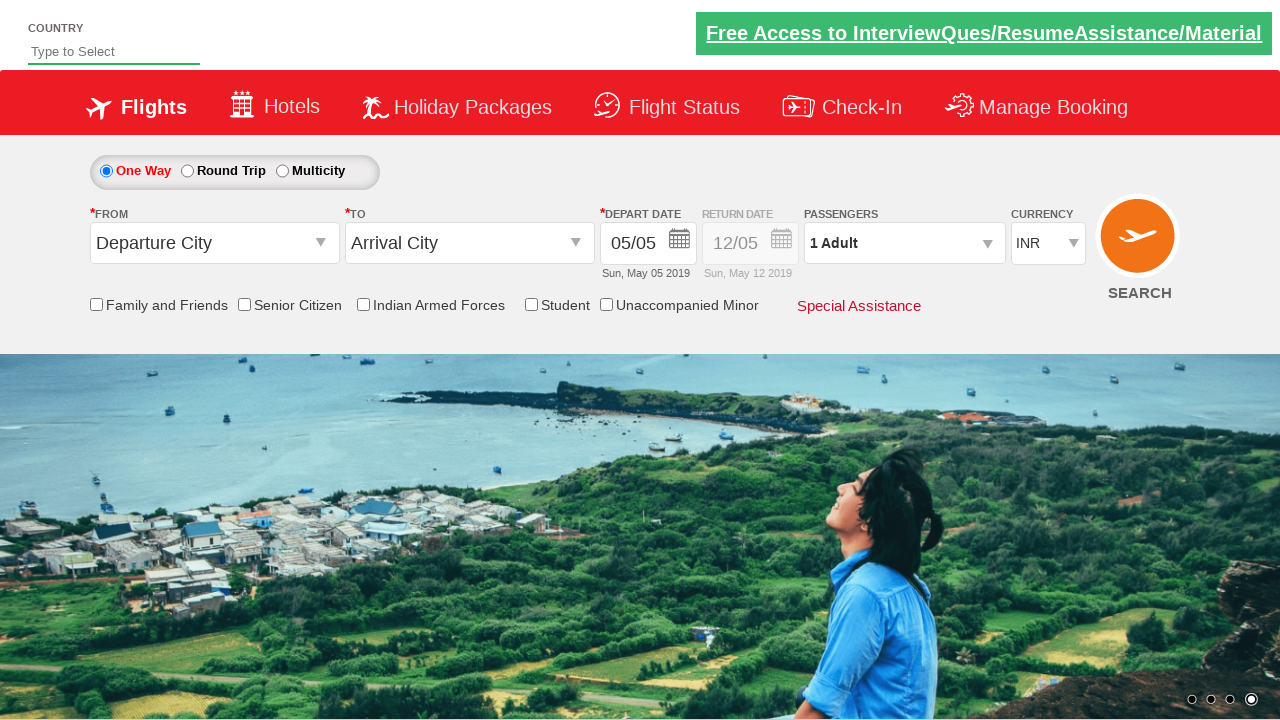